Navigates to Adam Choi football statistics page and waits for the page content to load

Starting URL: https://www.adamchoi.co.uk/overs/detailed

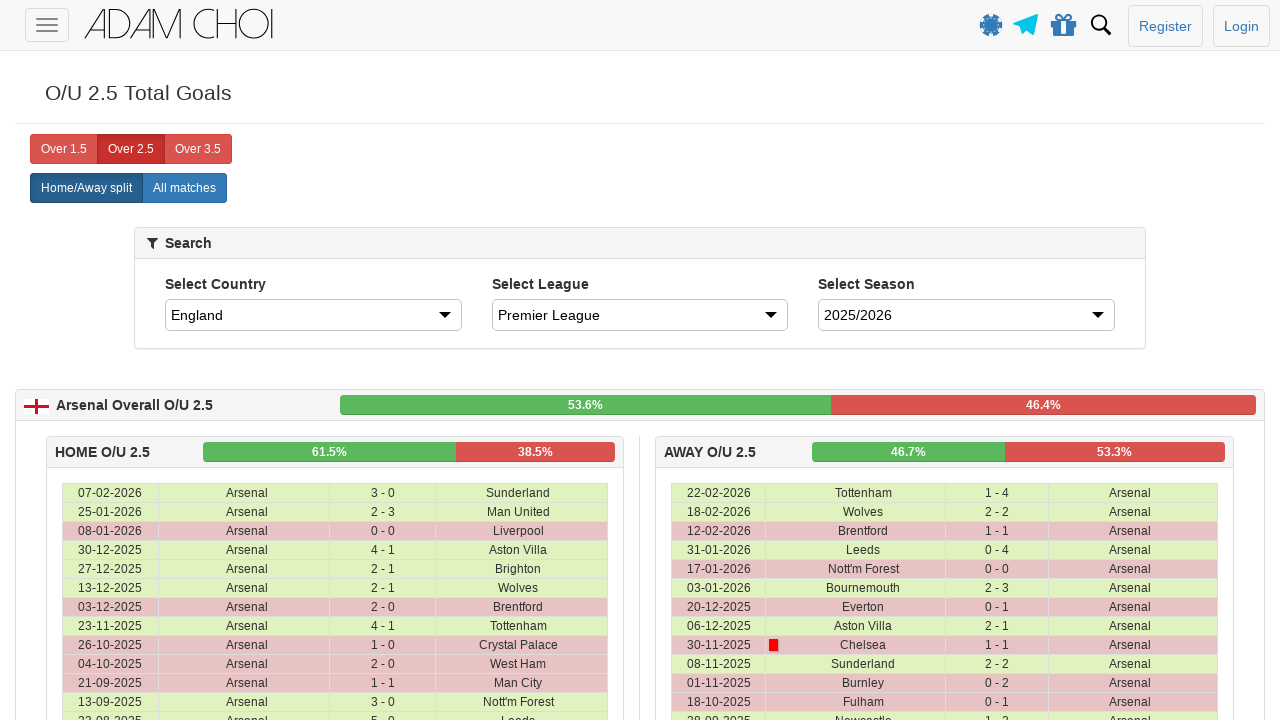

Navigated to Adam Choi football statistics page
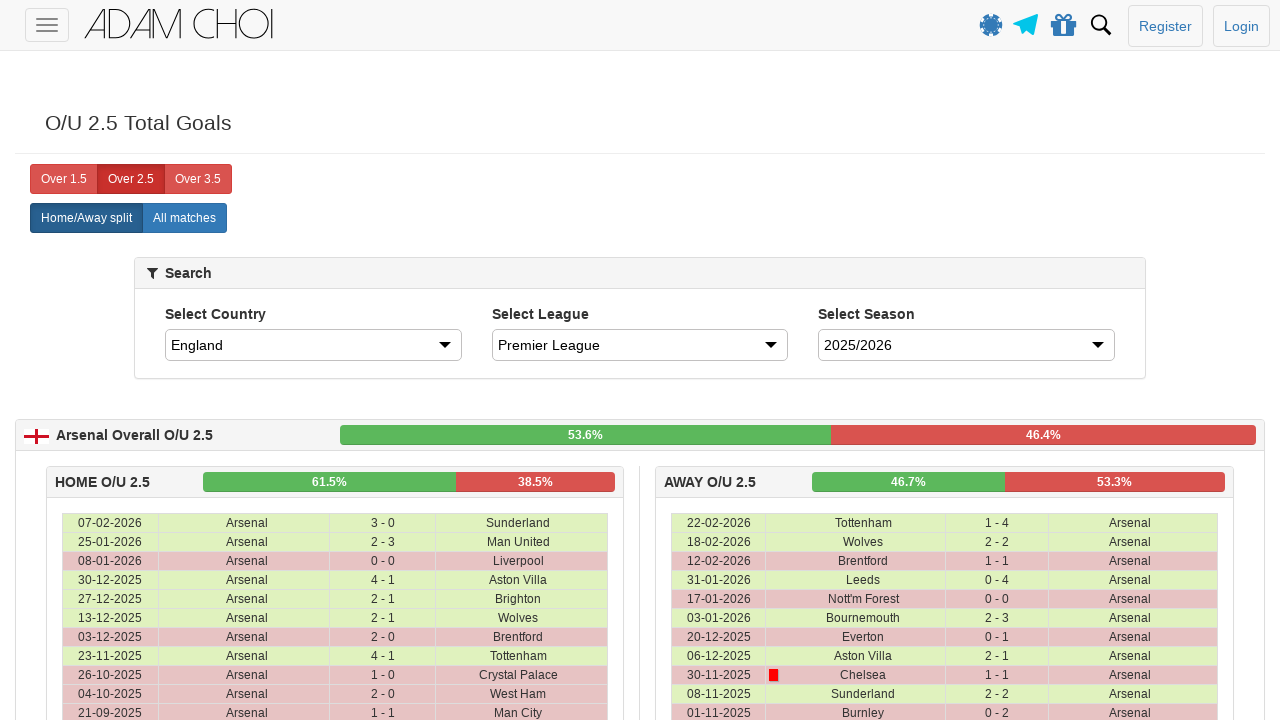

Page content loaded and network idle
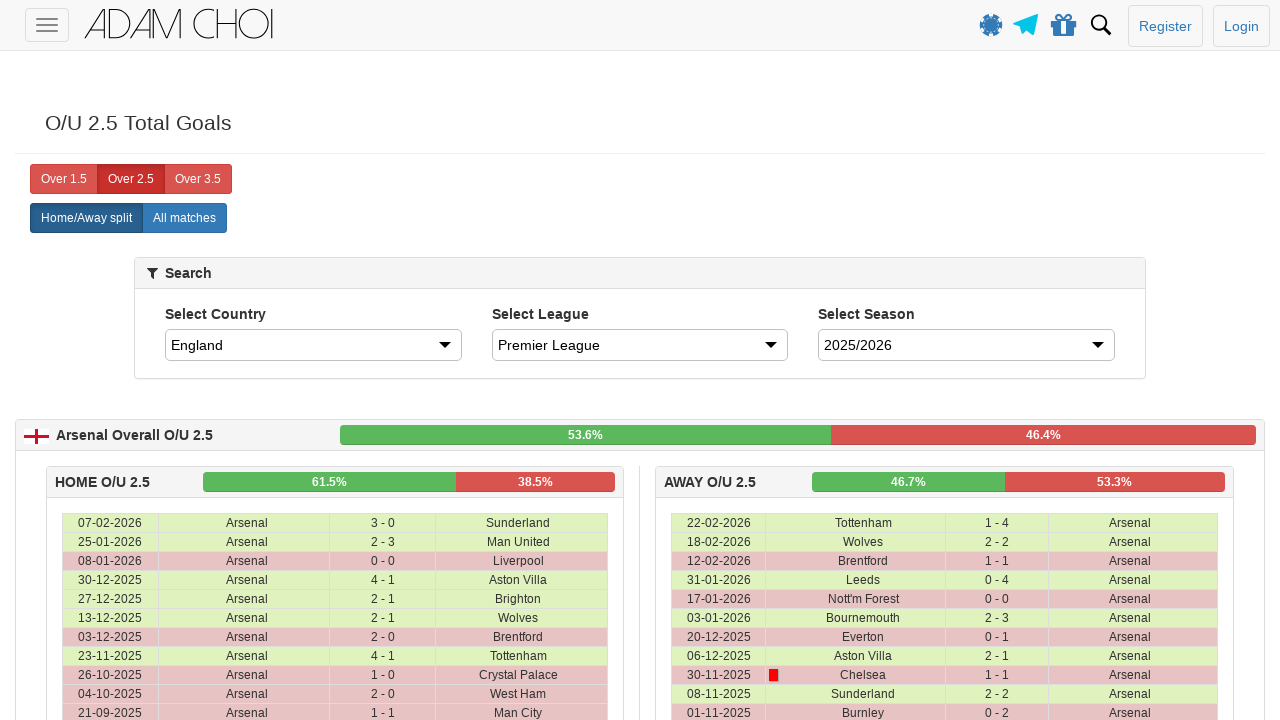

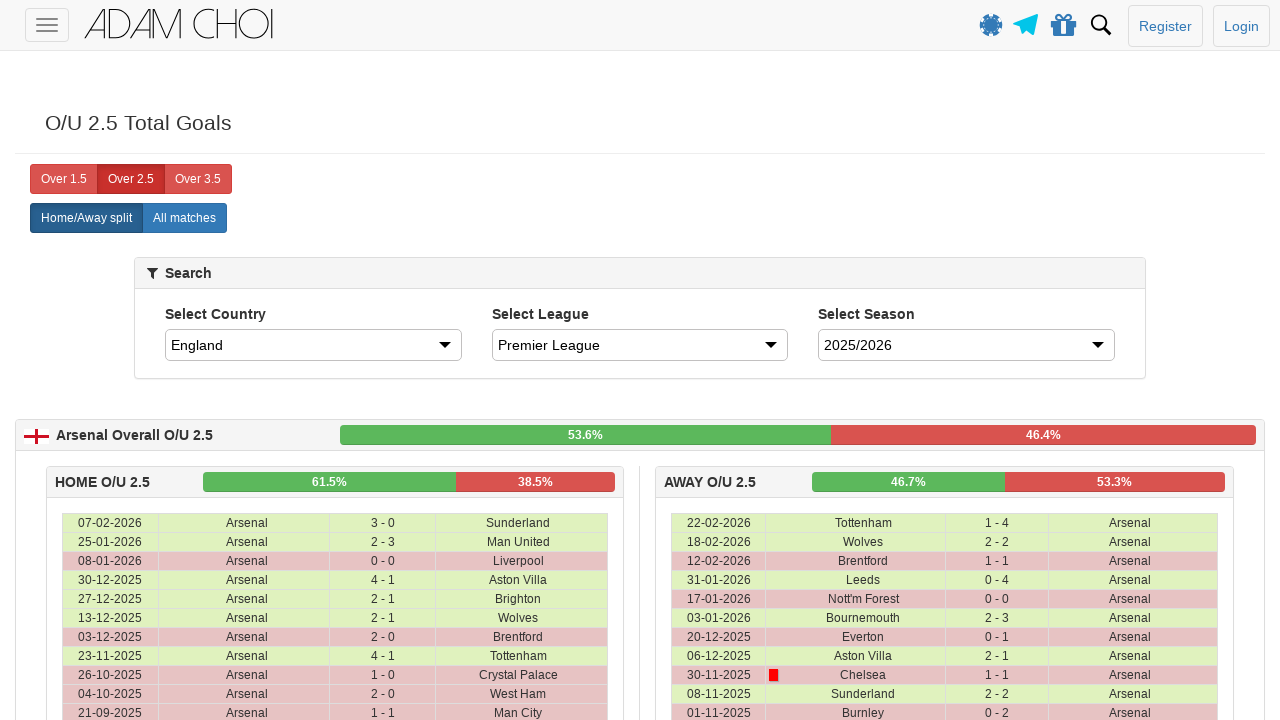